Tests opting out of A/B tests by setting an opt-out cookie on the homepage first, then navigating to the A/B test page and verifying the opt-out worked.

Starting URL: http://the-internet.herokuapp.com

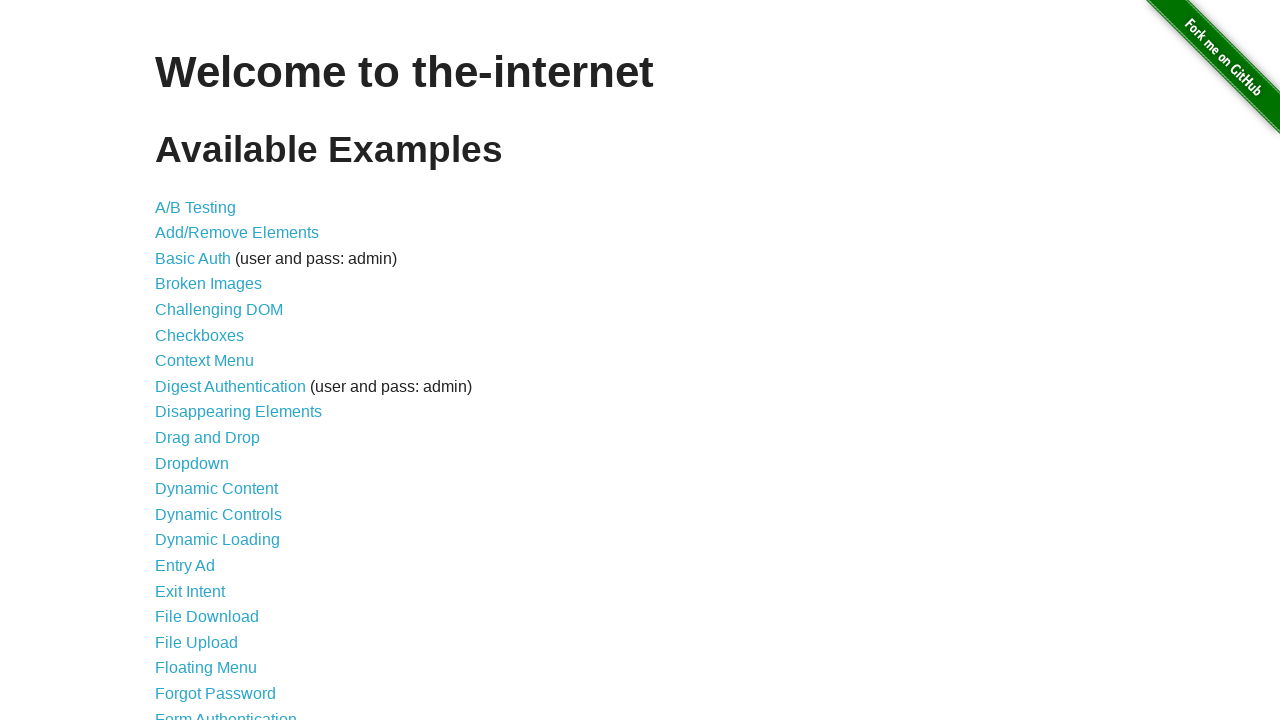

Added optimizelyOptOut cookie to homepage context
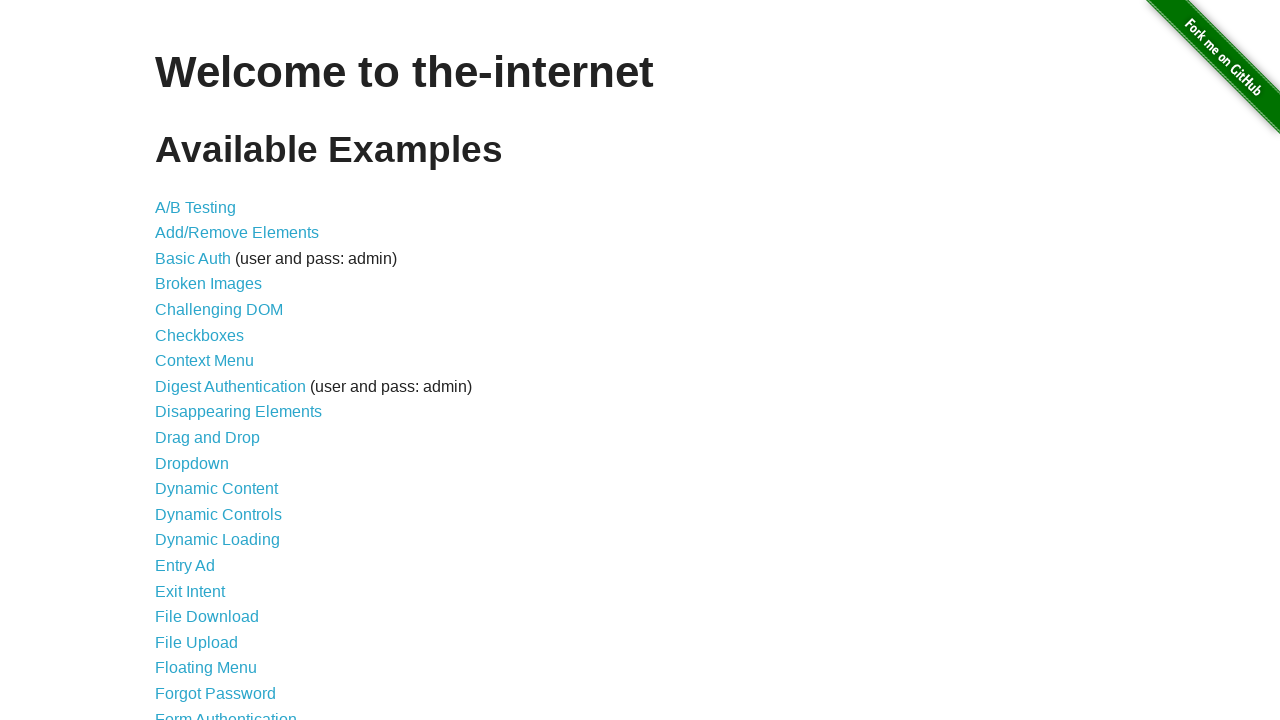

Navigated to A/B test page at /abtest
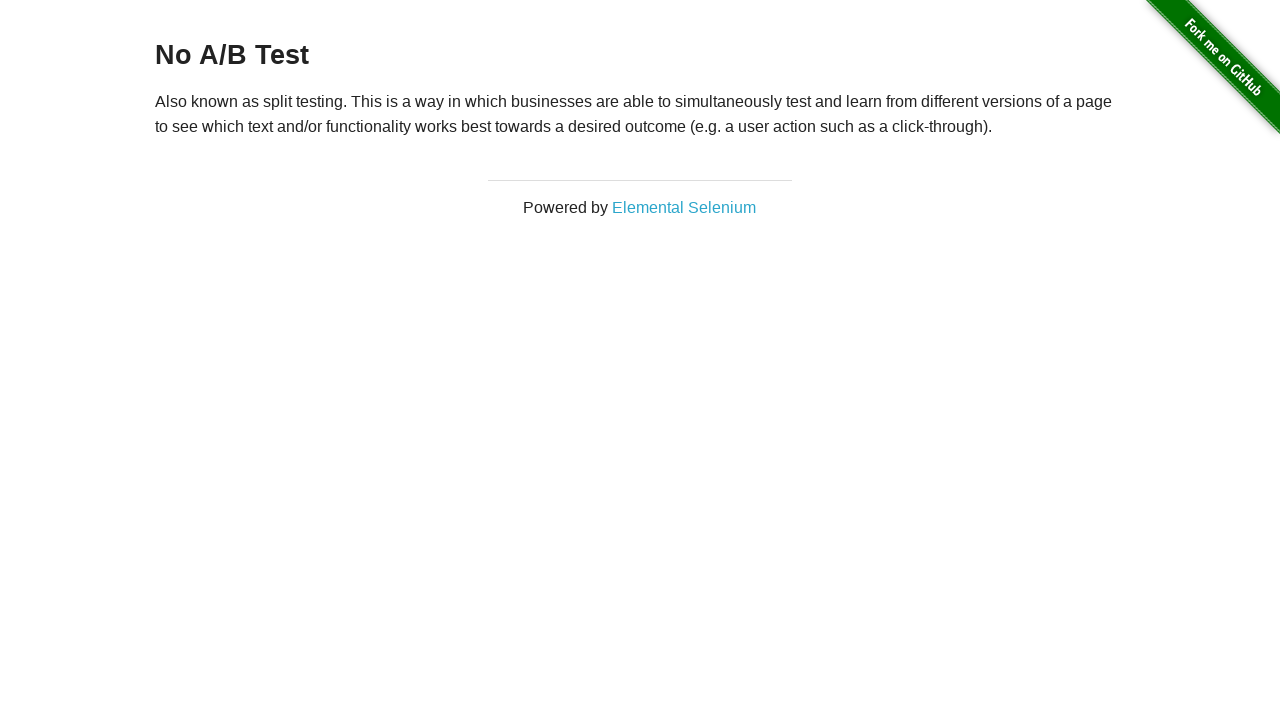

Retrieved heading text from A/B test page
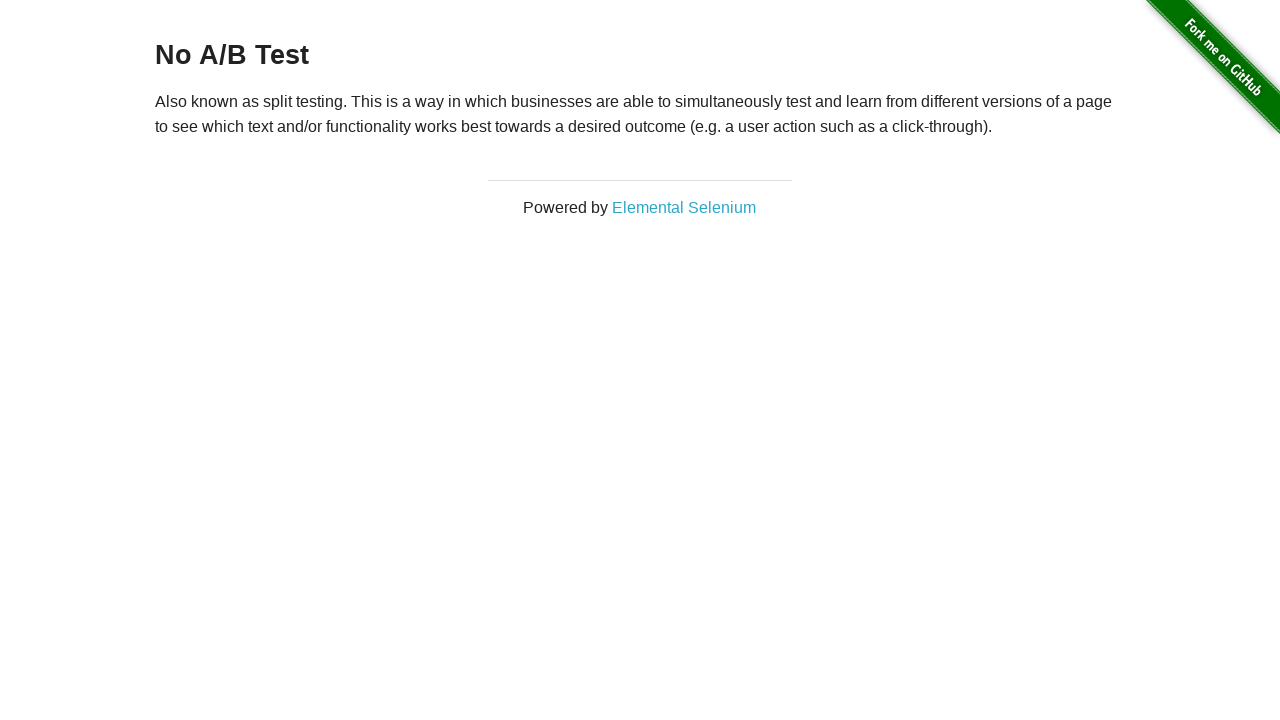

Verified opt-out worked: heading displays 'No A/B Test'
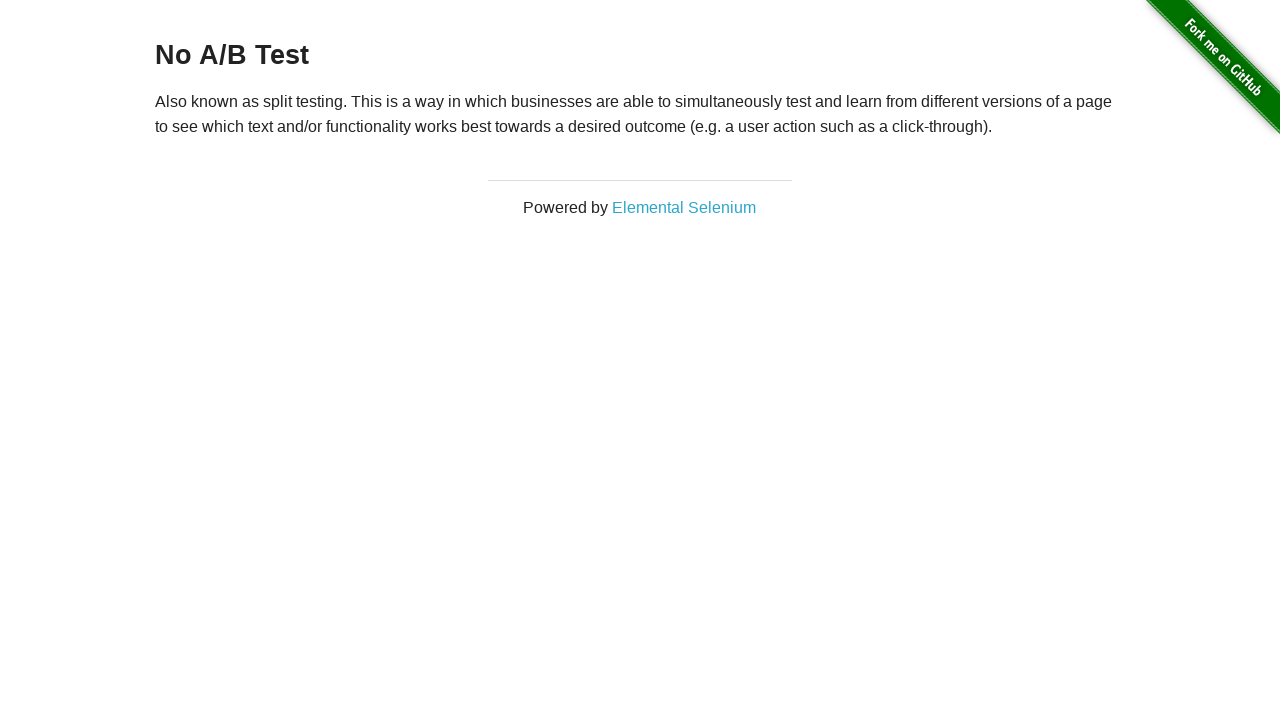

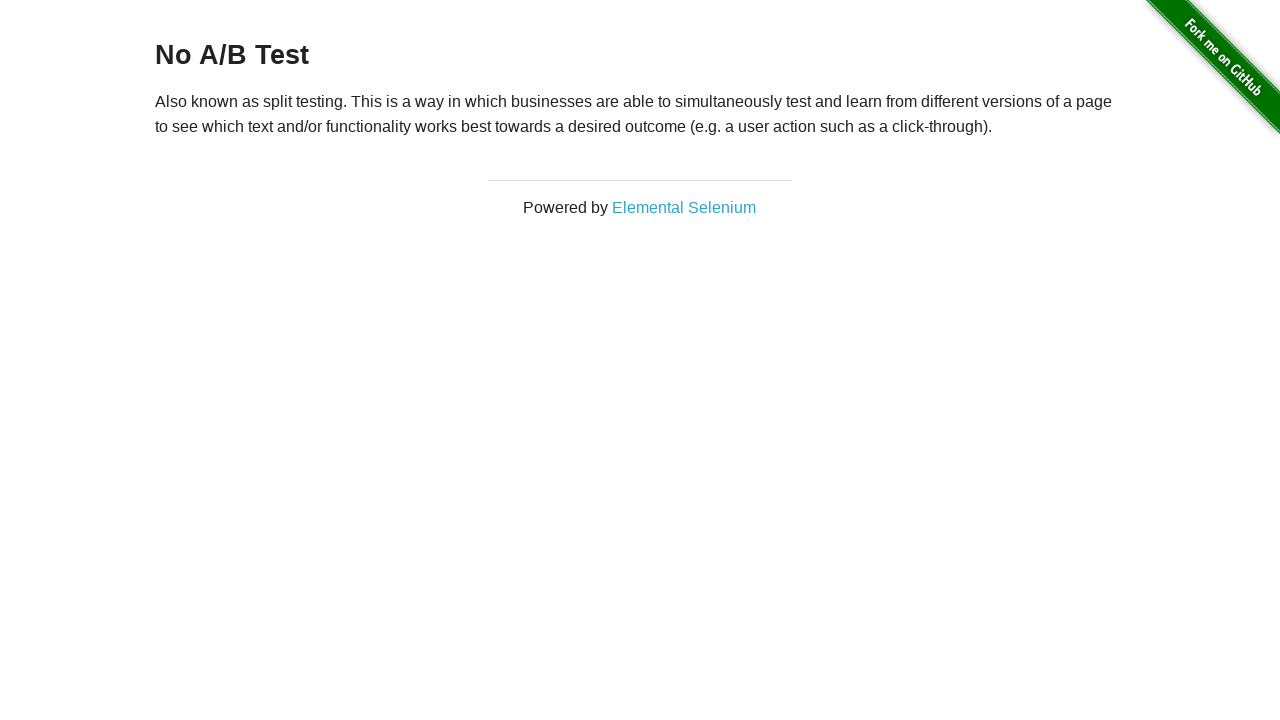